Tests that elements on the login page can be located using relative XPath selectors - verifies username field, password field, and login button are present

Starting URL: https://opensource-demo.orangehrmlive.com/

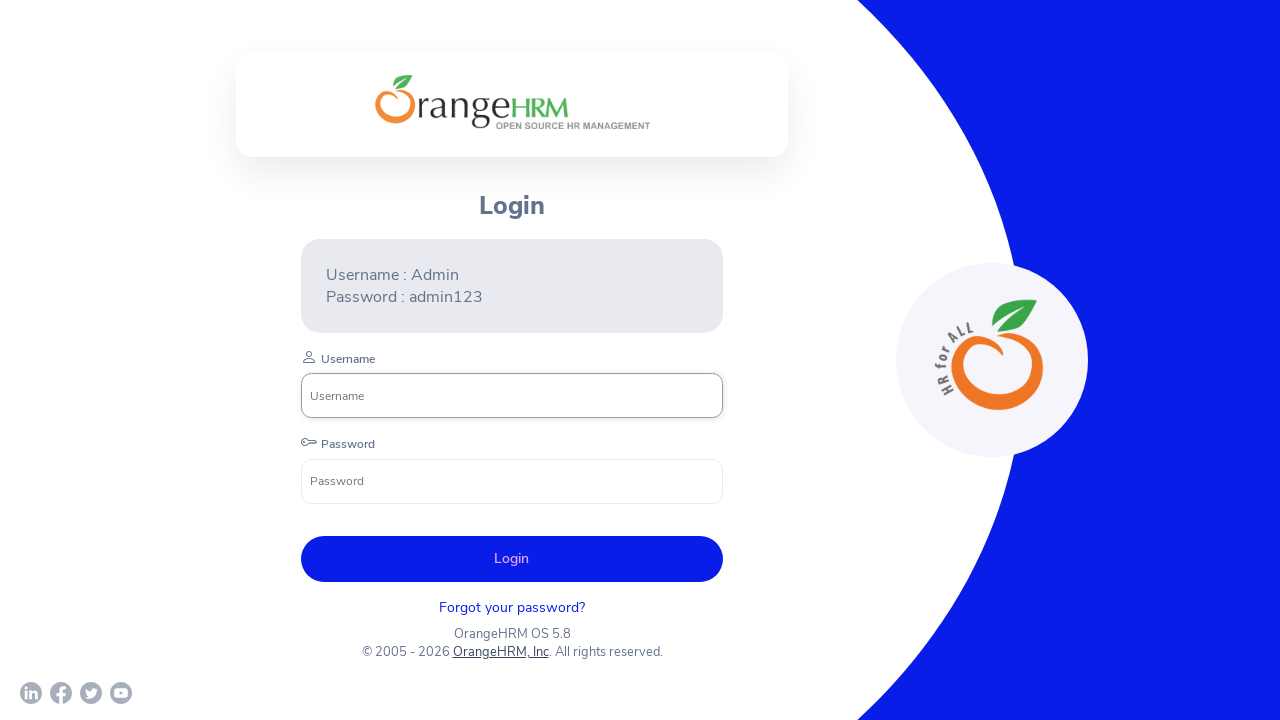

Waited for page to fully load (networkidle state)
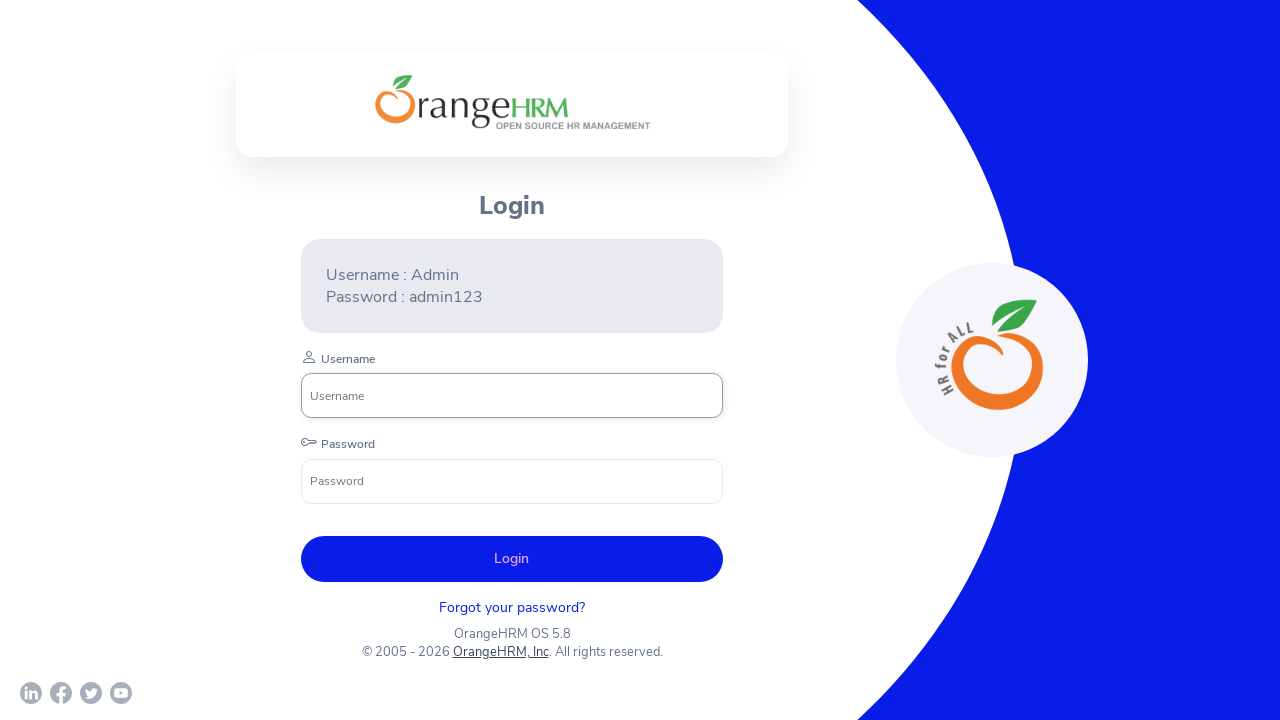

Verified username field is present using relative XPath selector
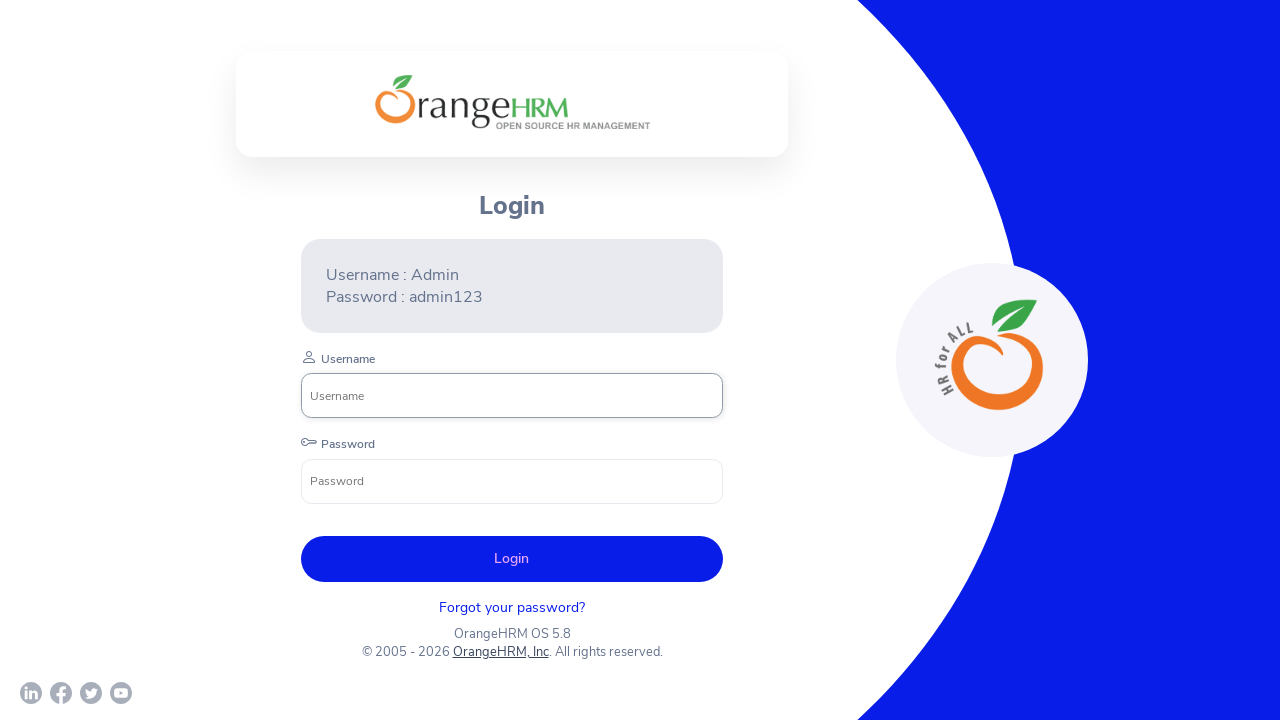

Verified password field is present using relative XPath selector
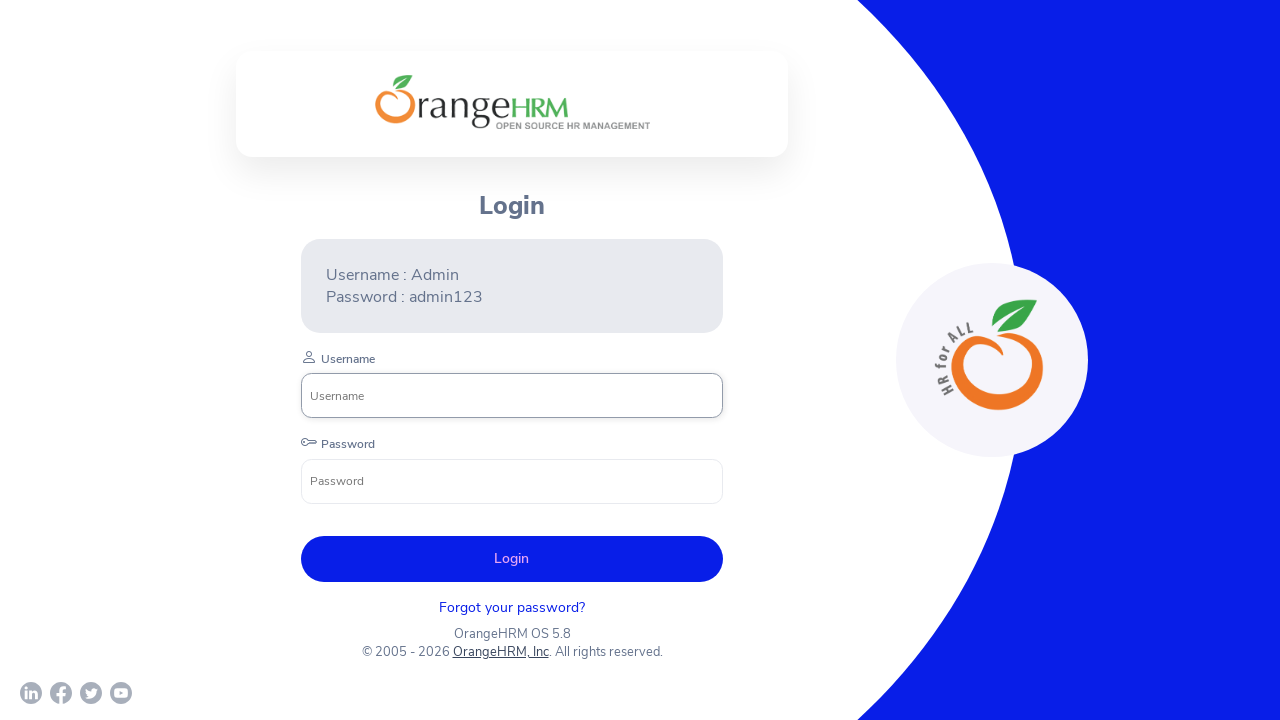

Verified login button is present using relative XPath selector
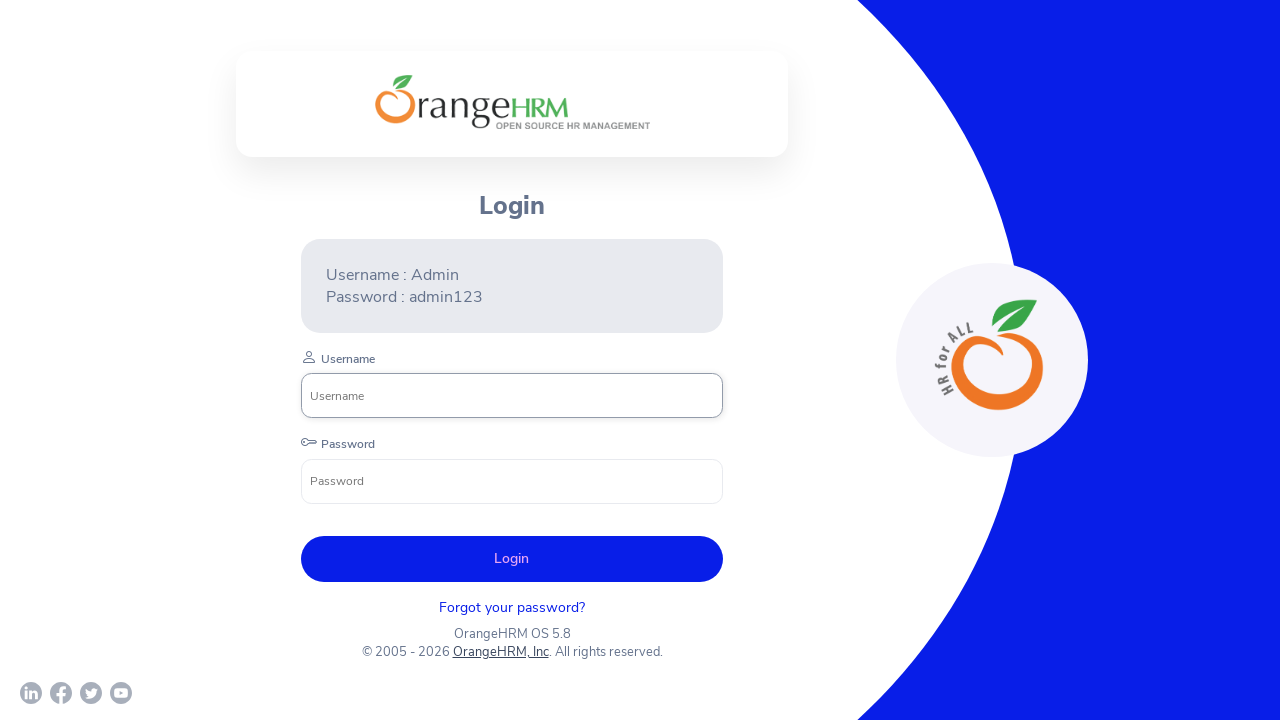

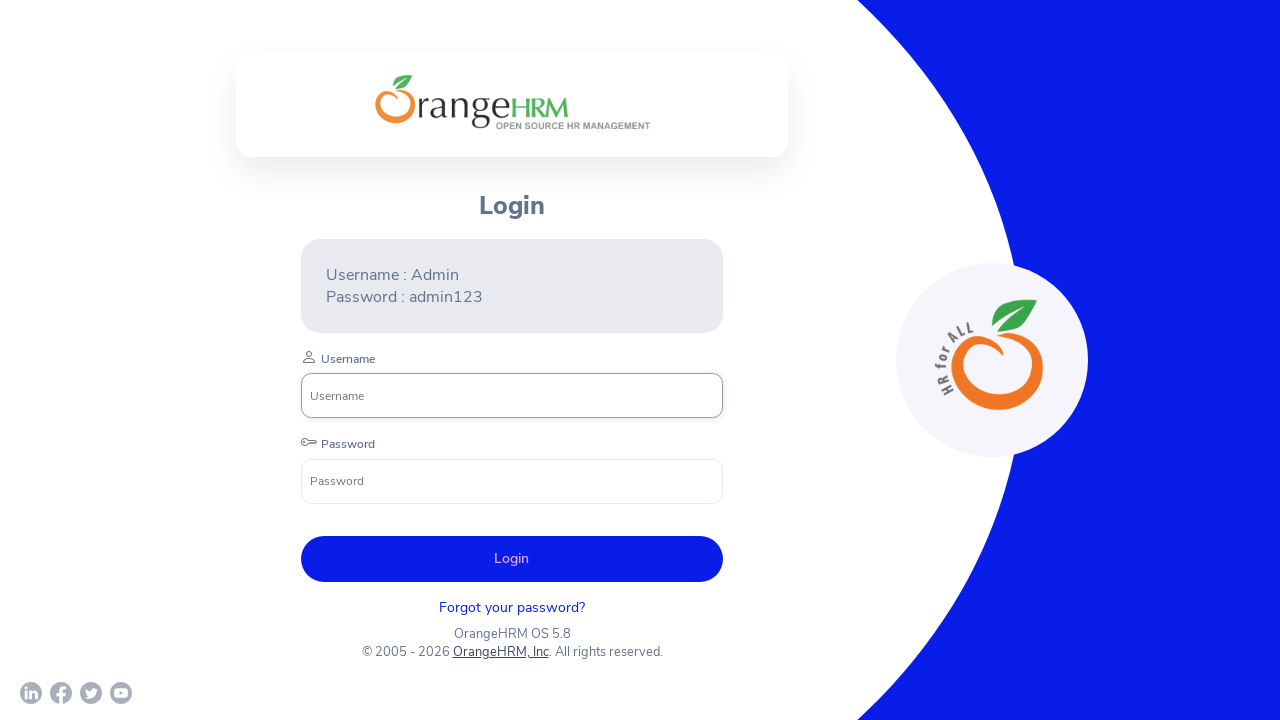